Tests e-commerce shopping cart functionality by adding specific products to cart, applying a promo code, and verifying the checkout process

Starting URL: https://rahulshettyacademy.com/seleniumPractise/

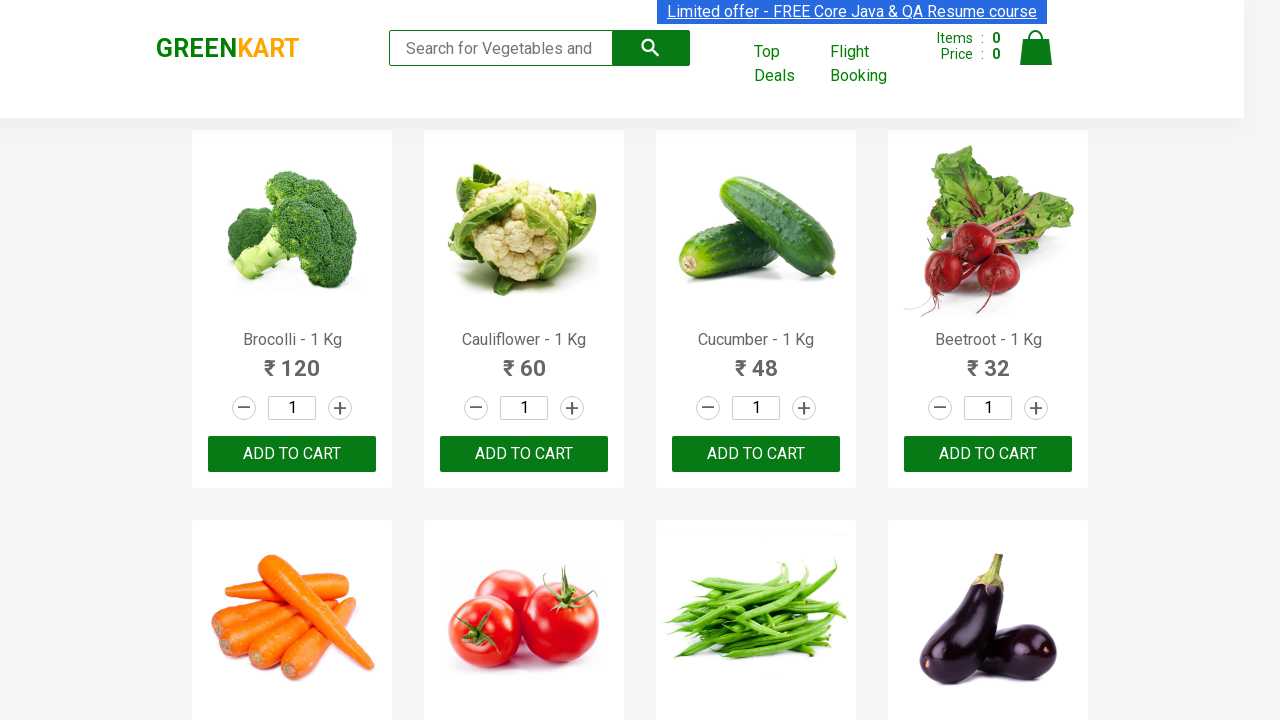

Retrieved all product names from the page
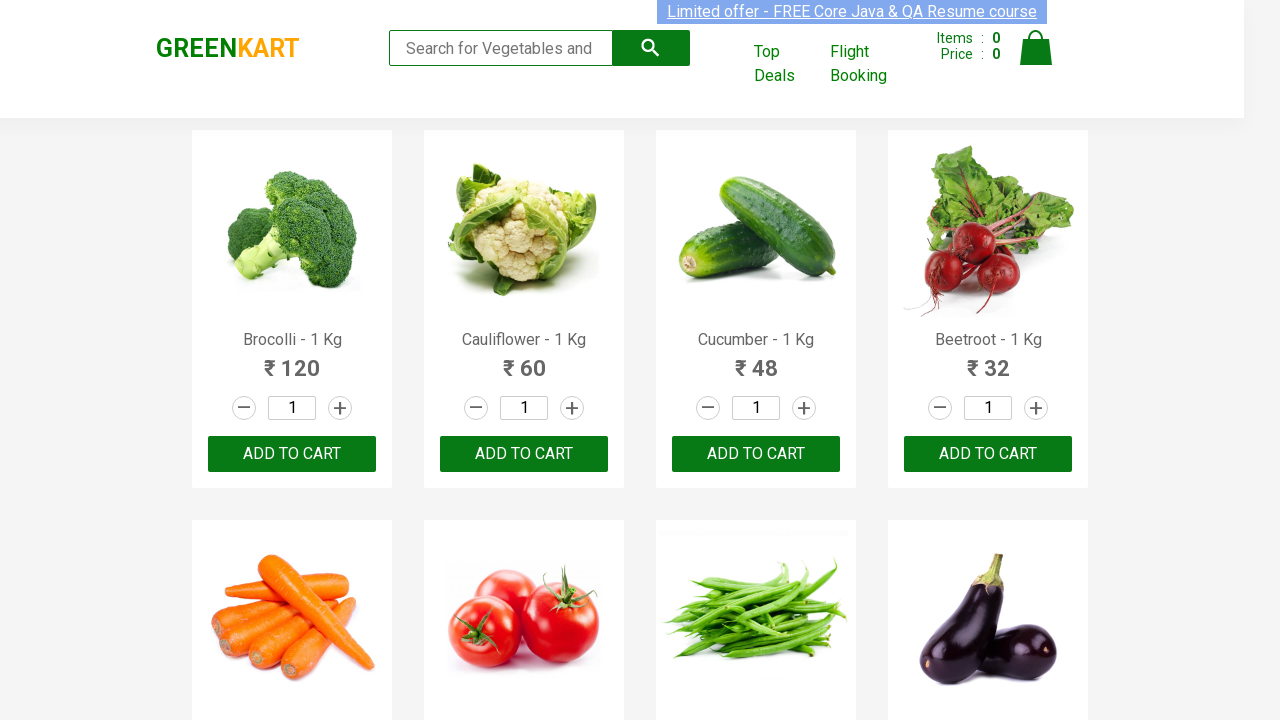

Clicked 'ADD TO CART' button for product: Brocolli at (292, 454) on xpath=//div[@class='product-action']//button >> nth=0
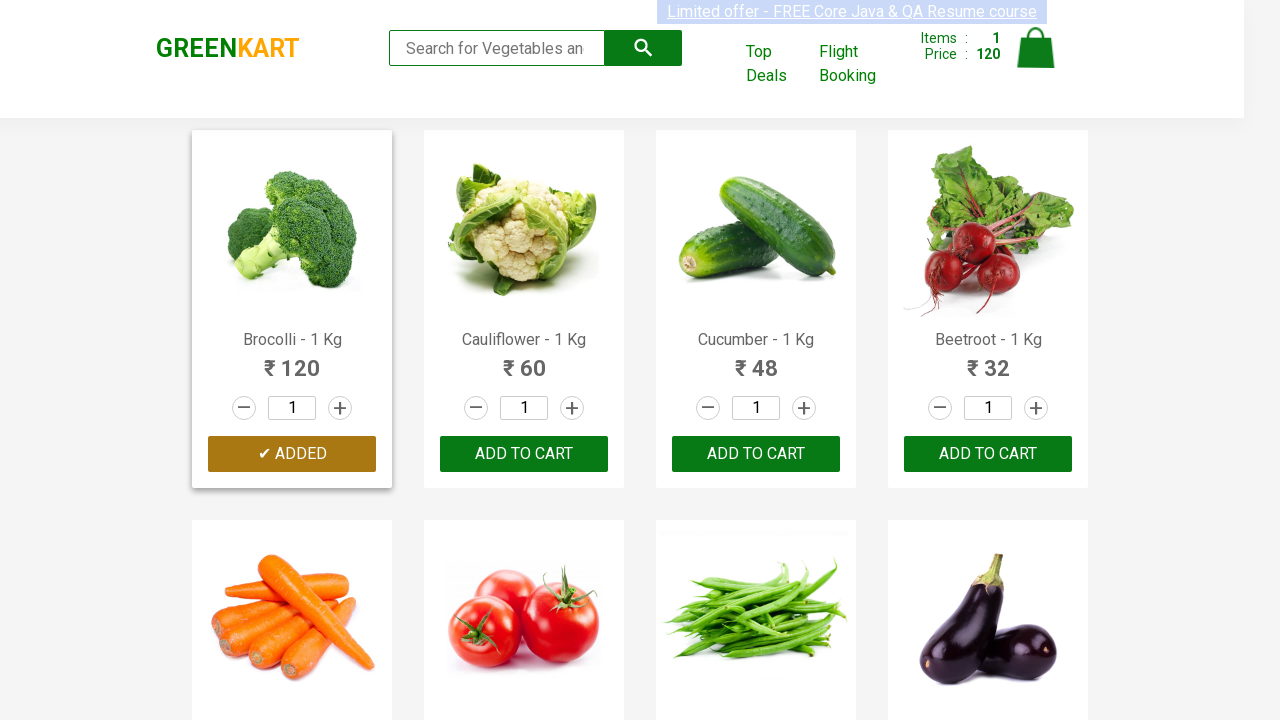

Clicked 'ADD TO CART' button for product: Beetroot at (988, 454) on xpath=//div[@class='product-action']//button >> nth=3
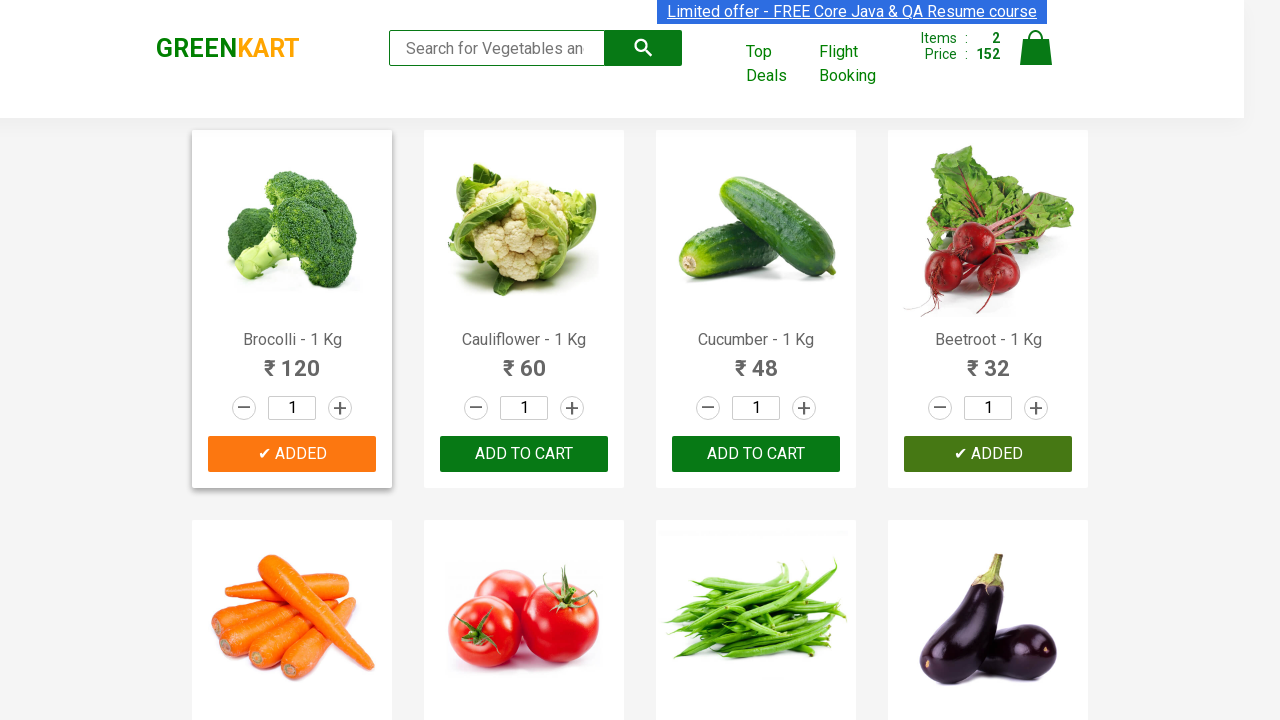

Clicked on cart icon to view cart contents at (1036, 48) on img[alt='Cart']
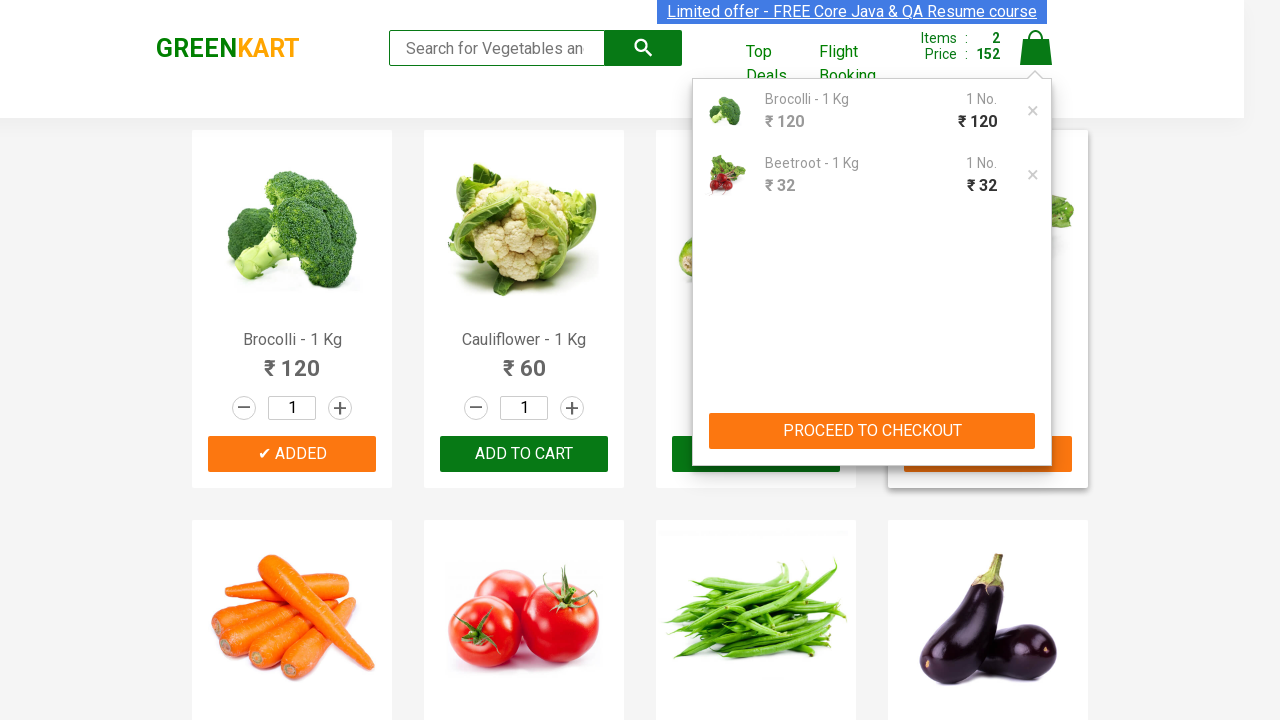

Clicked 'PROCEED TO CHECKOUT' button at (872, 431) on xpath=//button[contains(text(),'PROCEED TO CHECKOUT')]
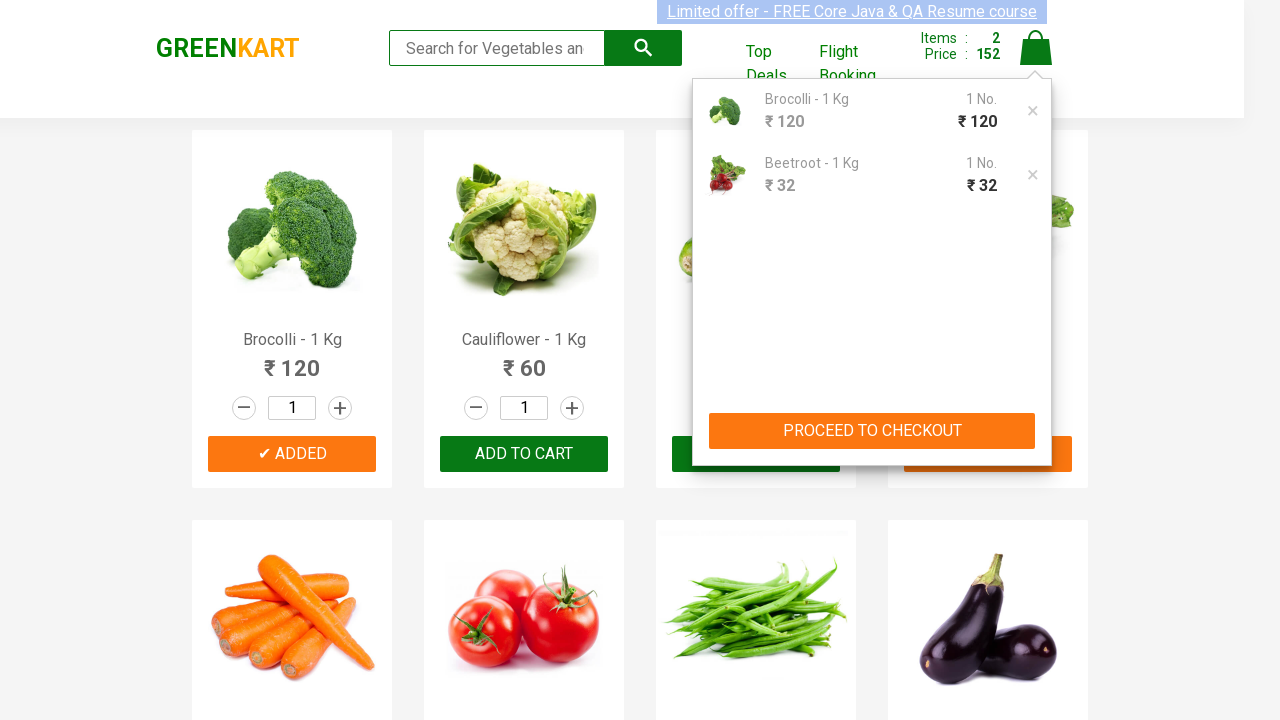

Entered promo code 'rahulshettyacademy' in the promo code field on .promoCode
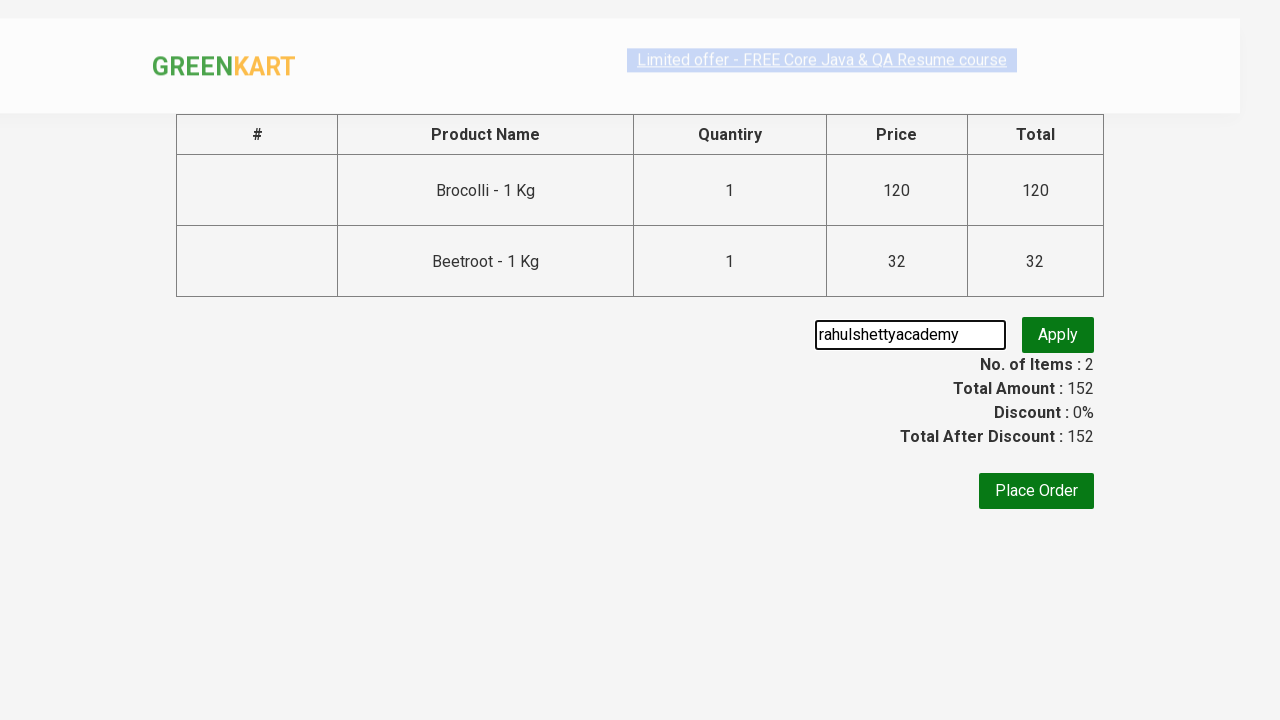

Clicked 'Apply' button to apply the promo code at (1058, 340) on .promoBtn
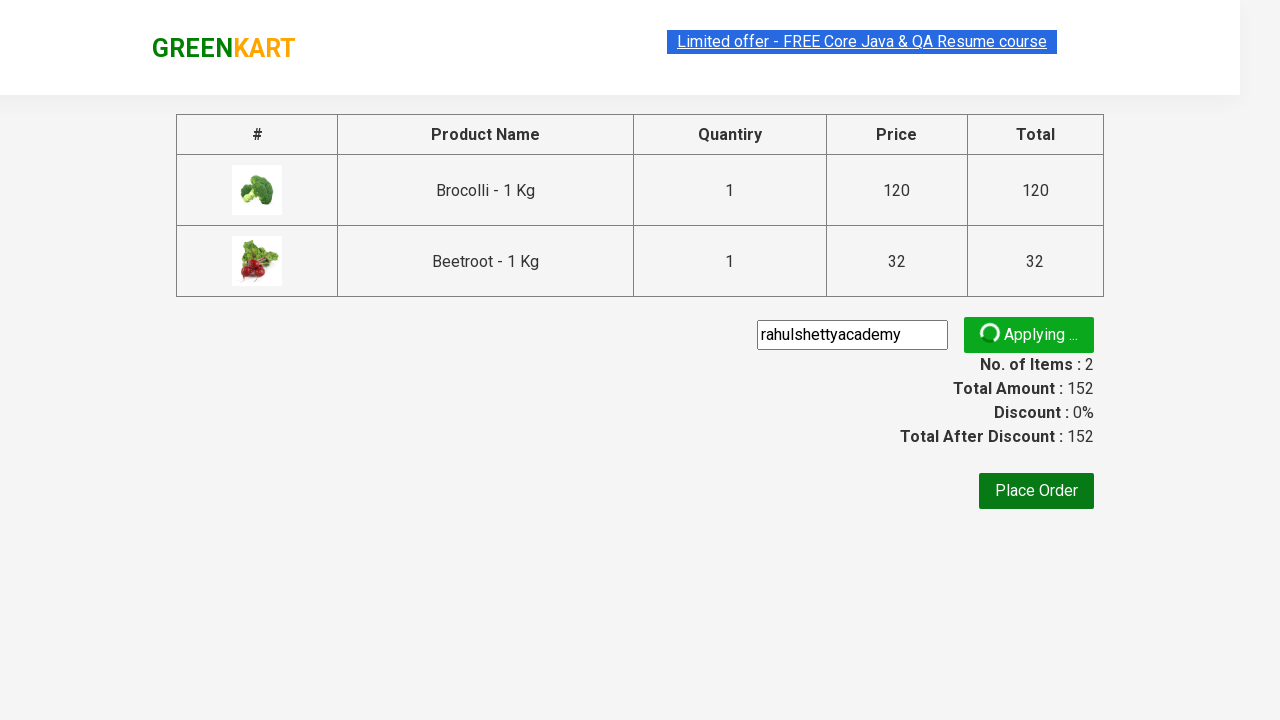

Promo code application result displayed
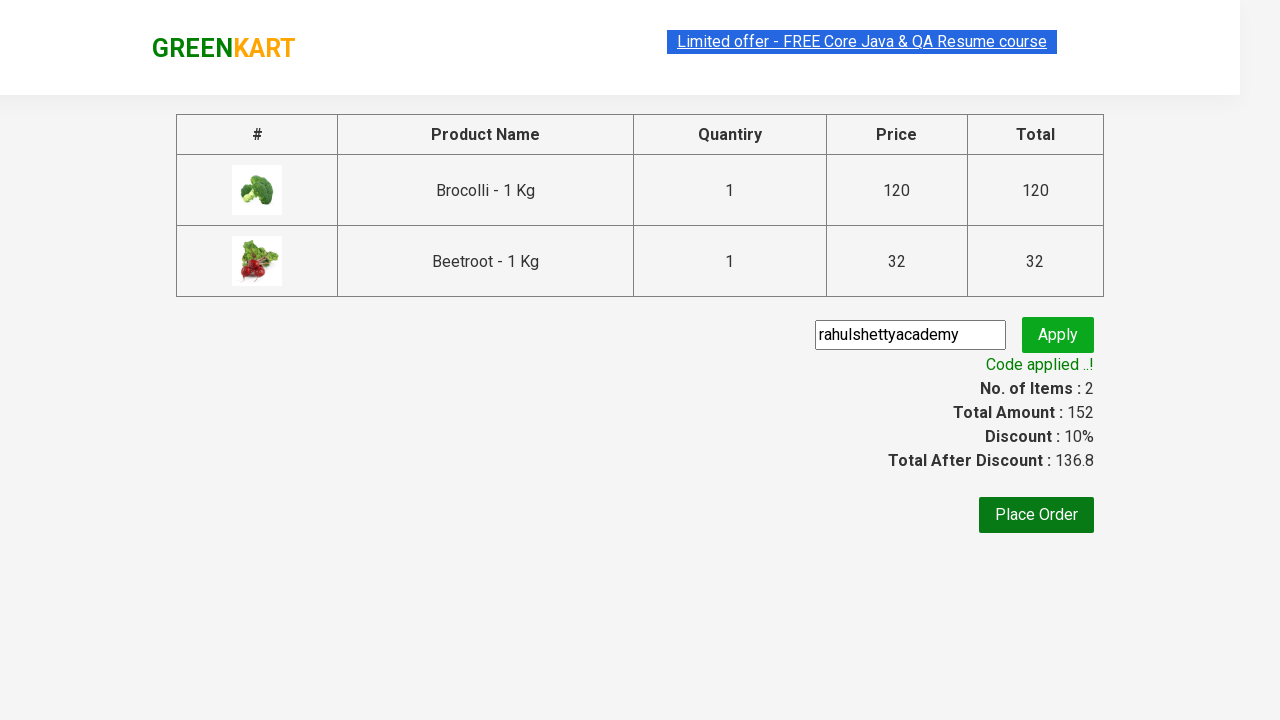

Retrieved cart row count: 2 products in cart
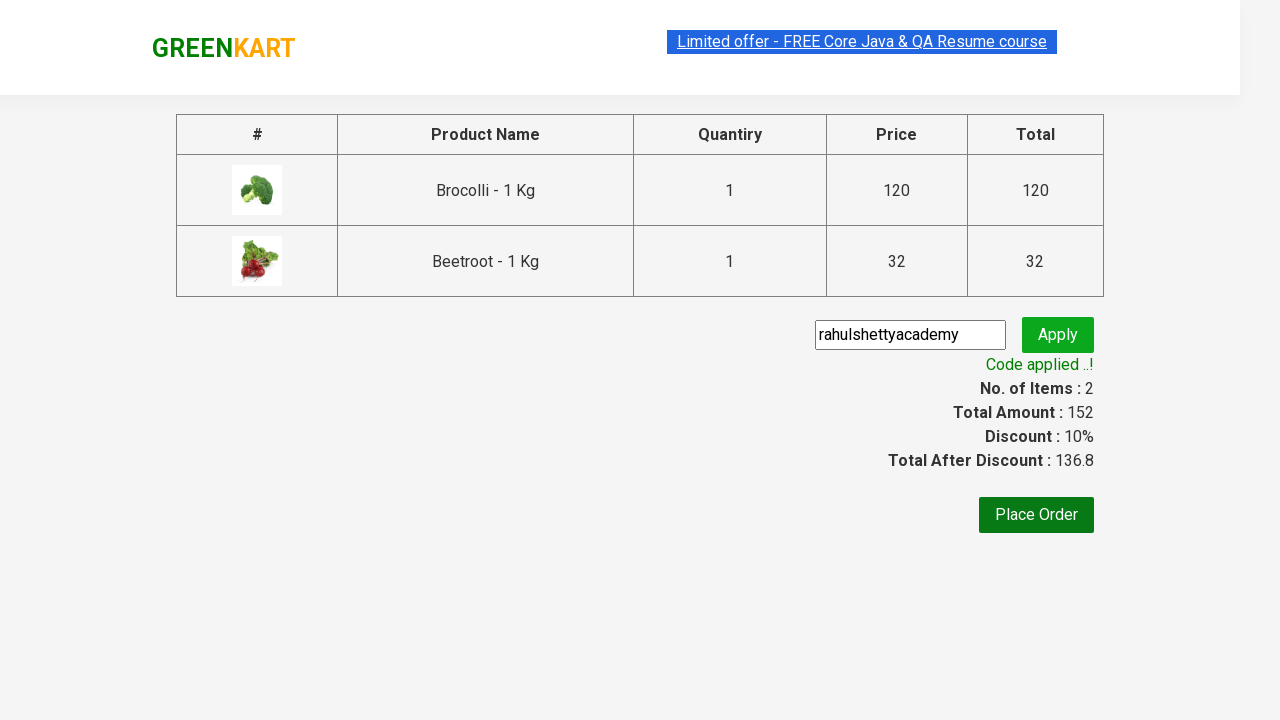

Verified product 'Brocolli' is present in cart (row 1)
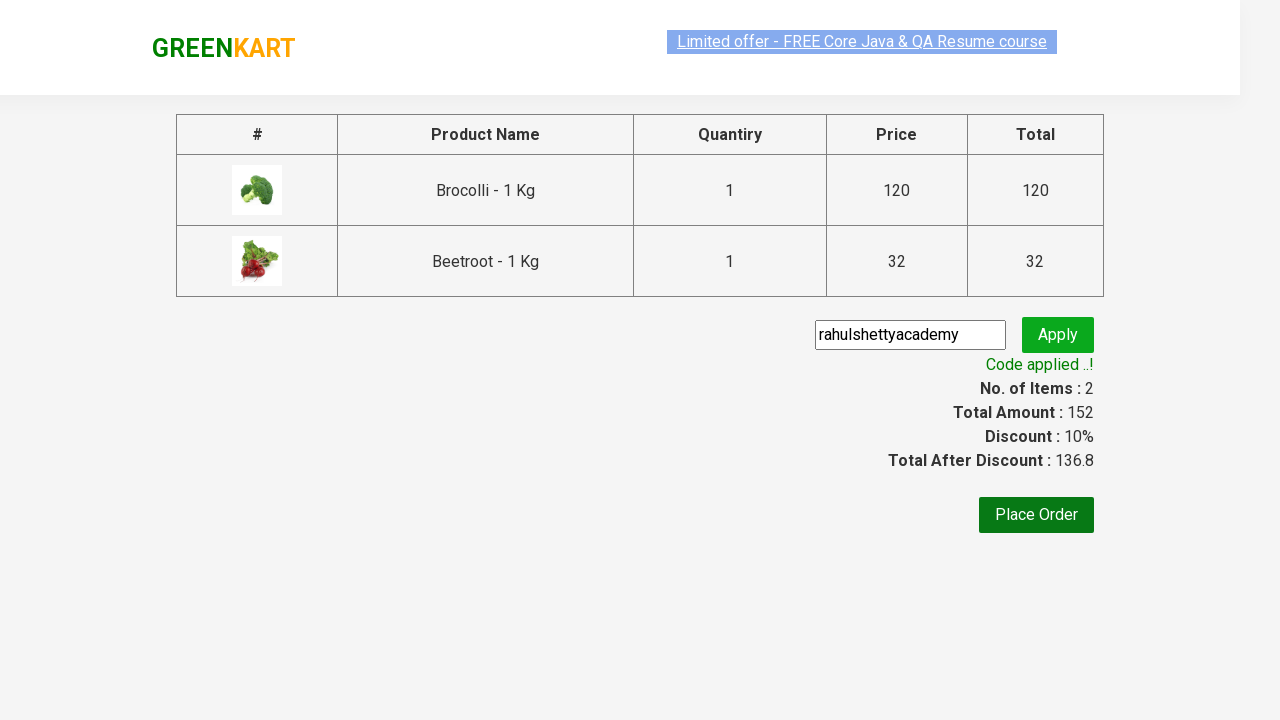

Verified product 'Beetroot' is present in cart (row 2)
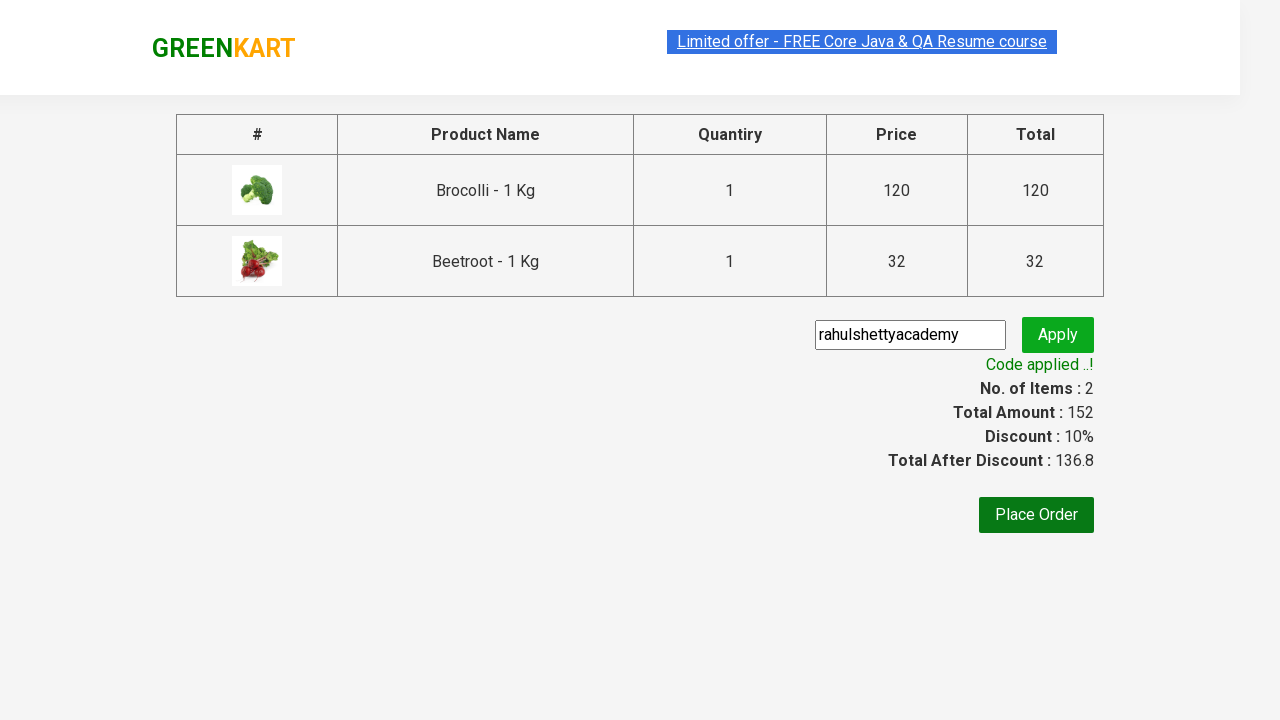

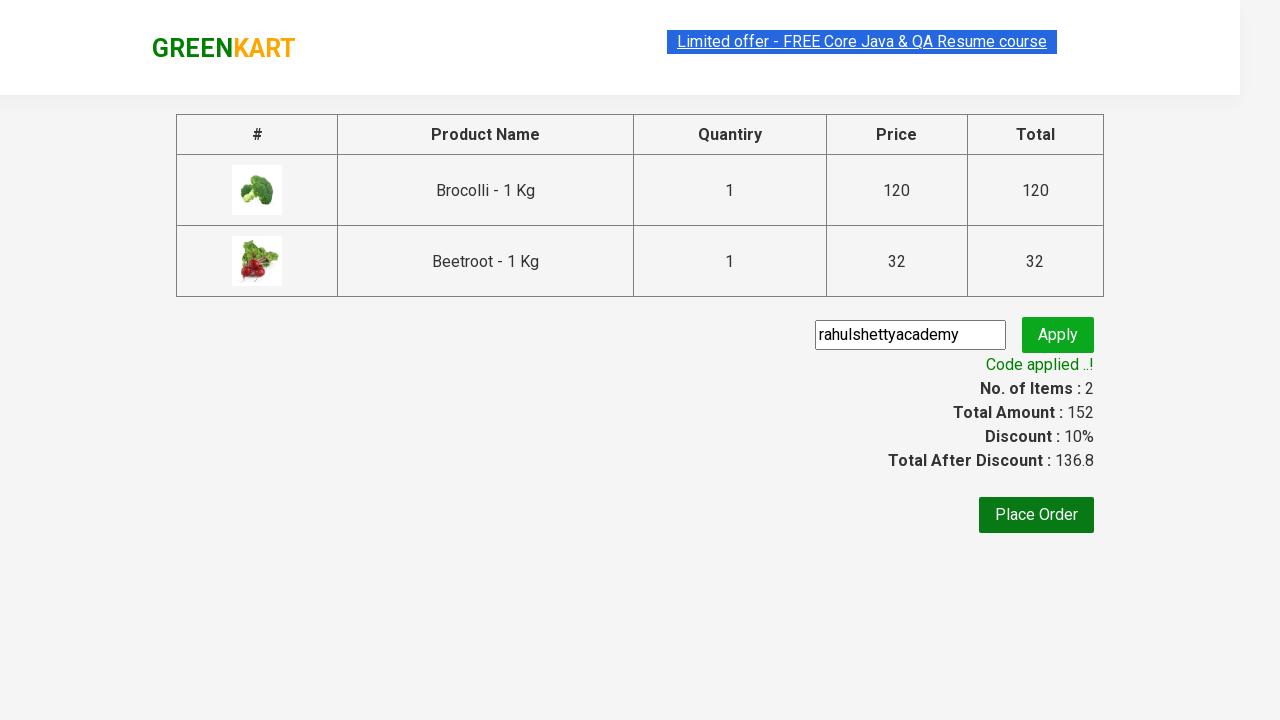